Tests keyboard and mouse input functionality by clicking on a name field, entering text, and clicking a button

Starting URL: https://formy-project.herokuapp.com/keypress

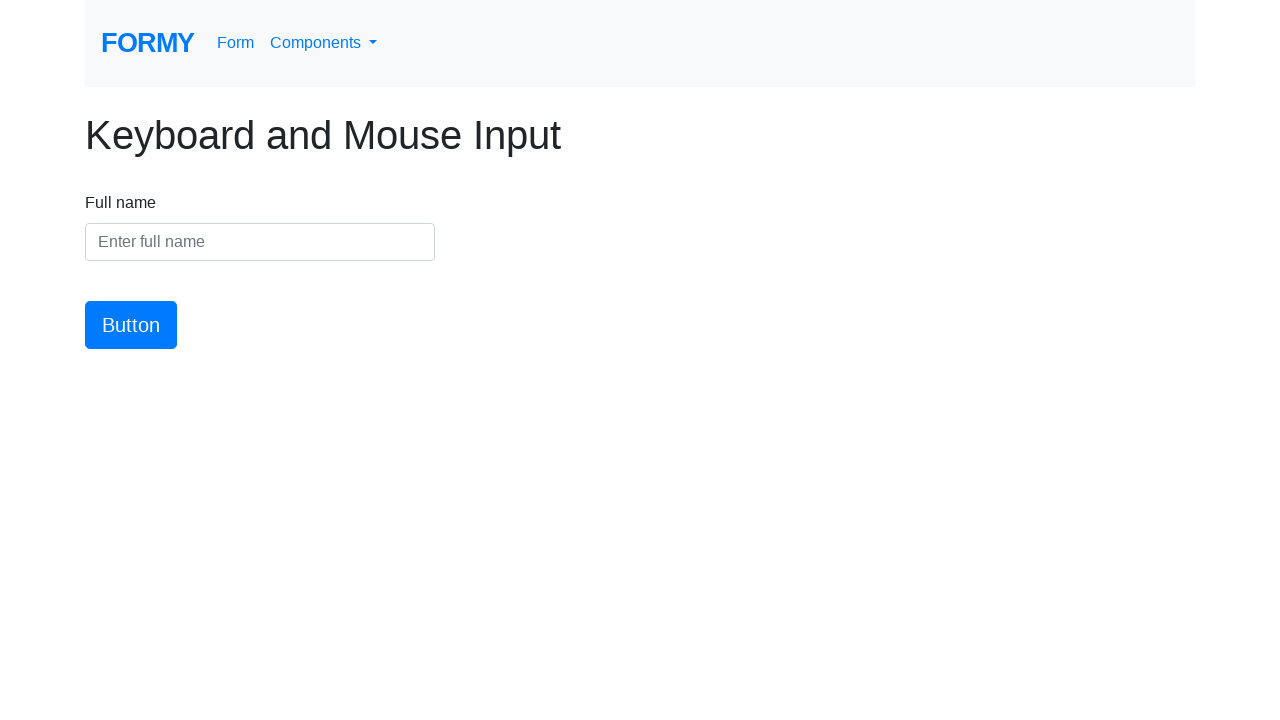

Clicked on the name field at (260, 242) on #name
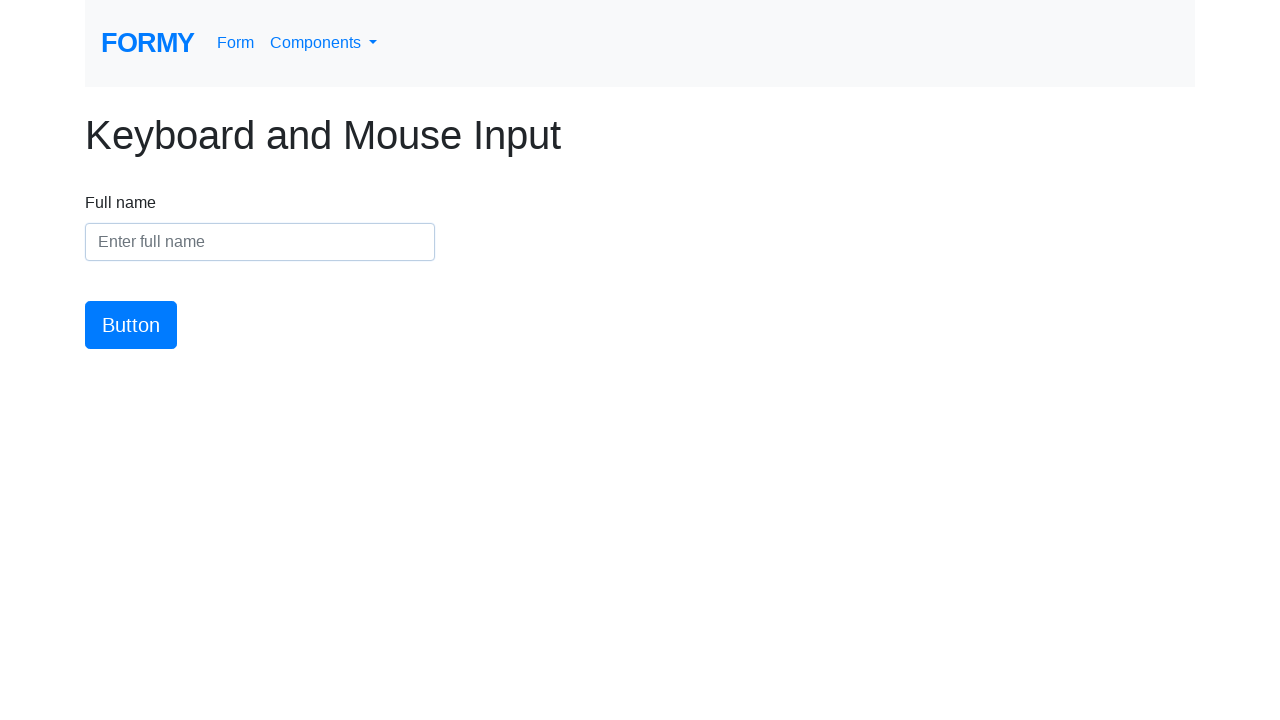

Entered 'Akanksha Deshpande' in the name field on #name
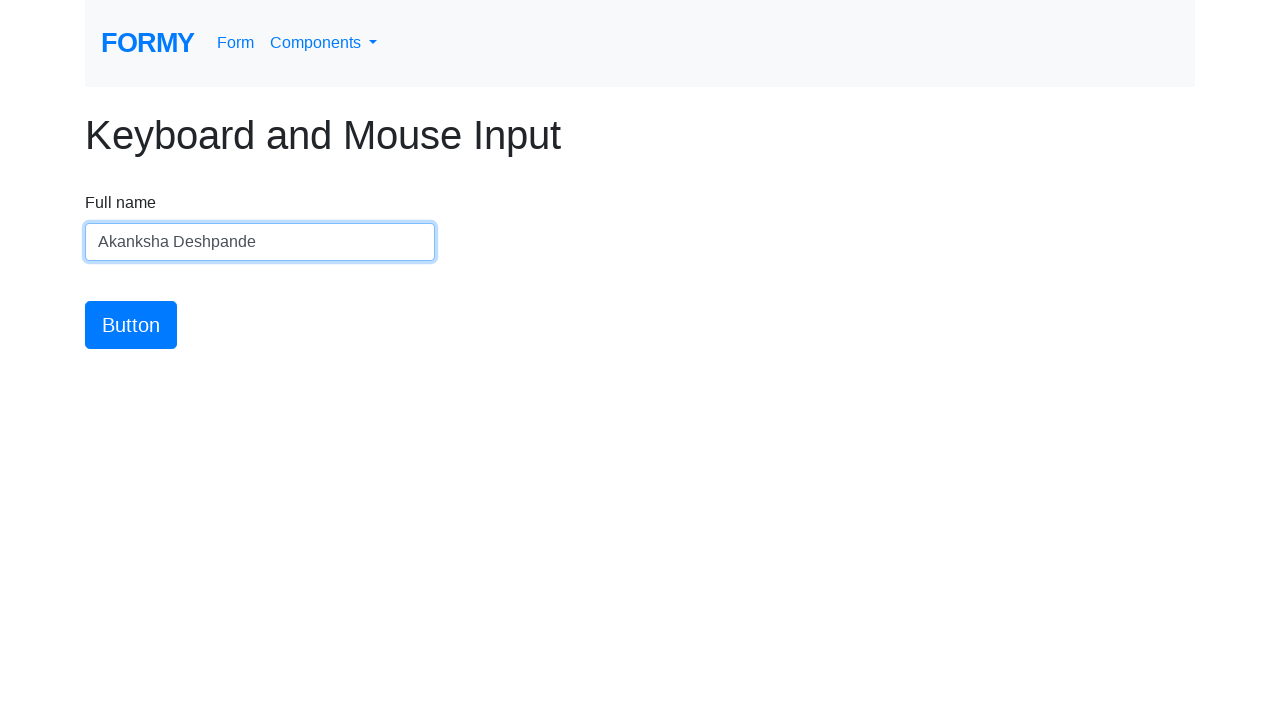

Clicked the submit button at (131, 325) on #button
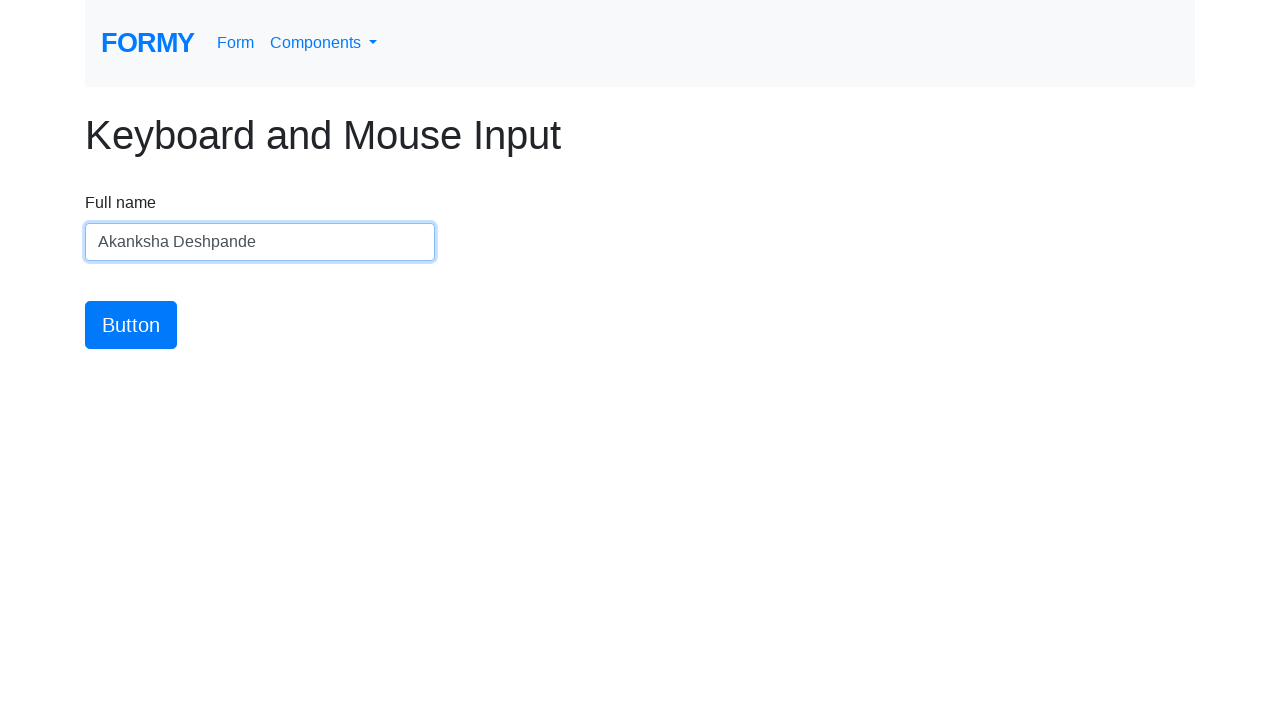

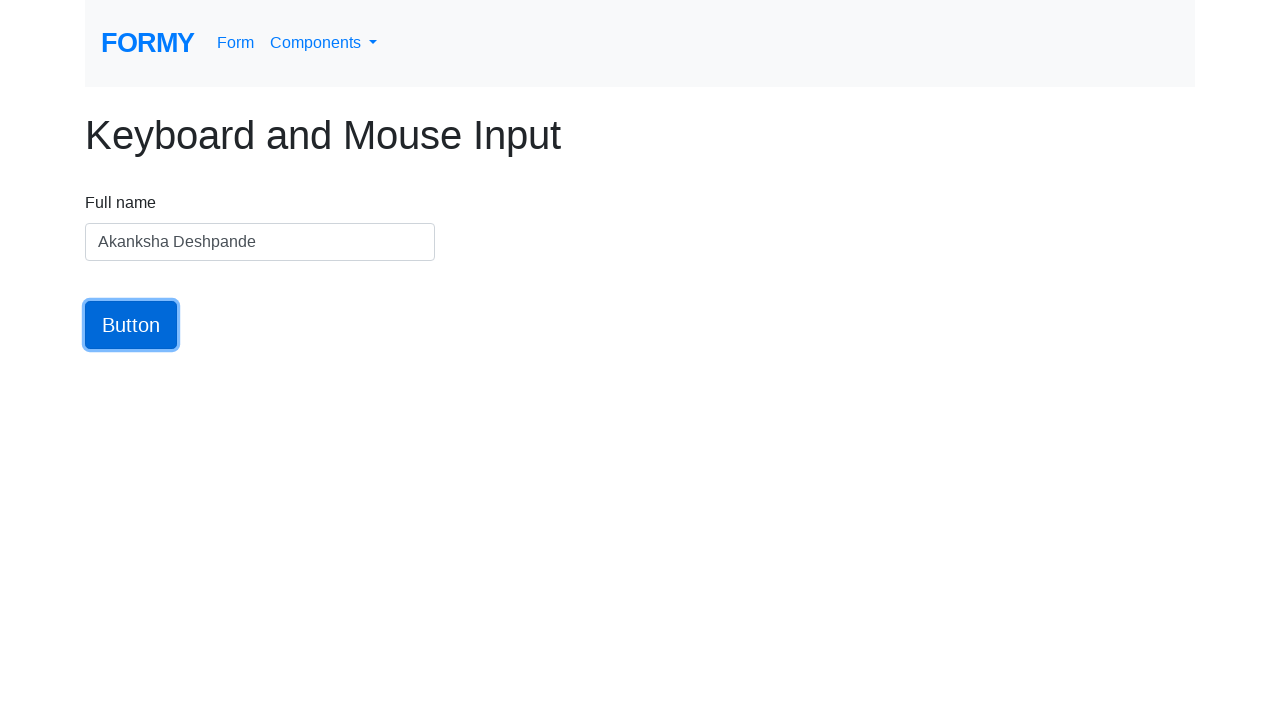